Tests interaction with a challenging DOM by clicking three different styled buttons and reading table data

Starting URL: http://the-internet.herokuapp.com/challenging_dom

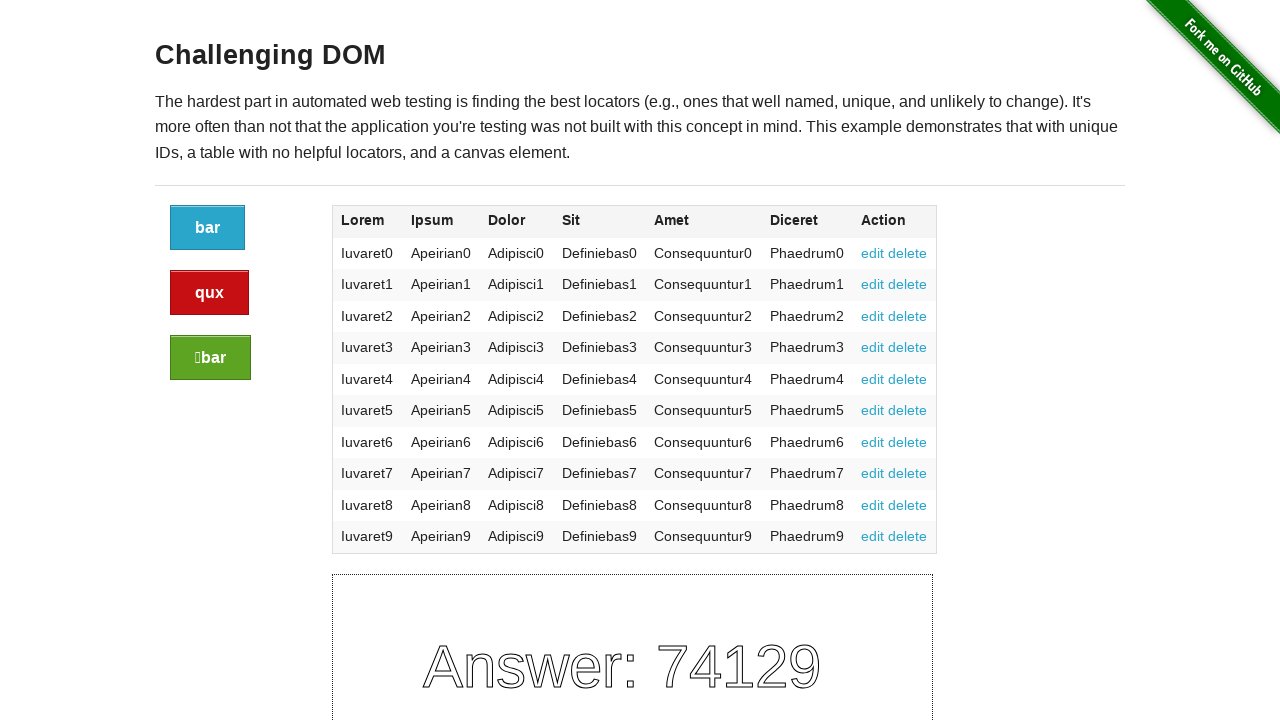

Clicked the default button at (208, 228) on a.button
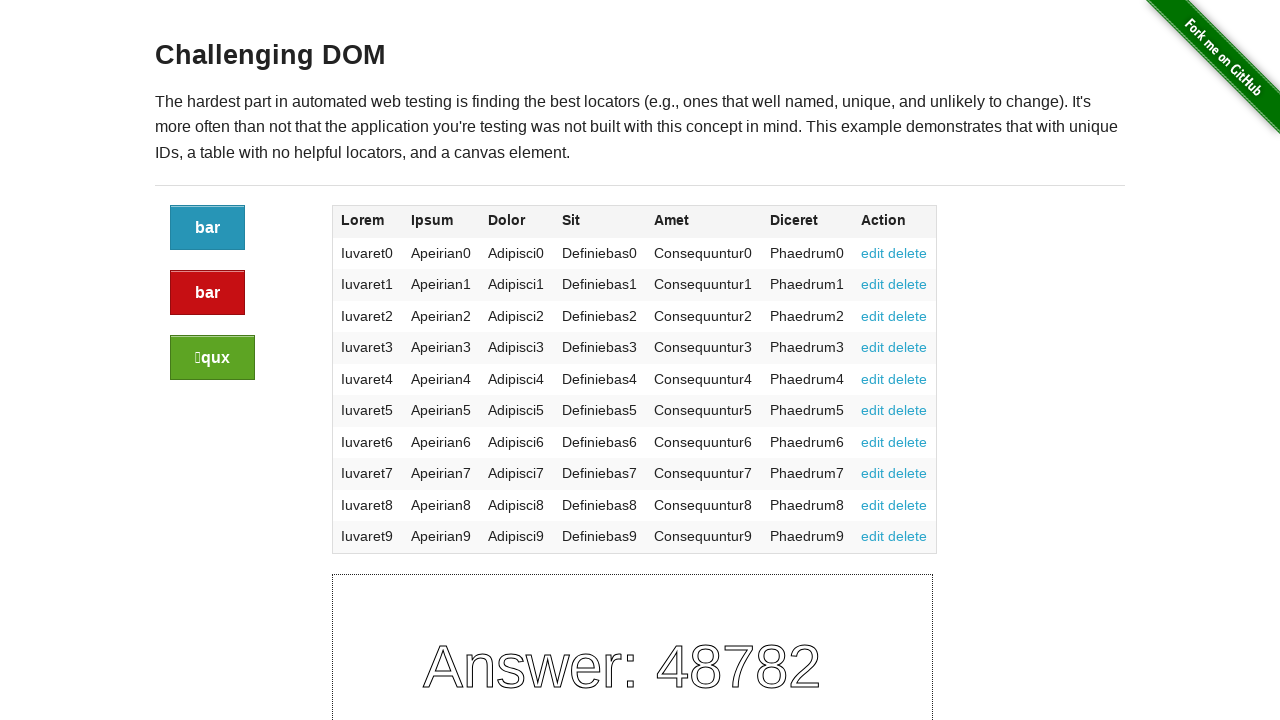

Clicked the alert button at (208, 293) on a.button.alert
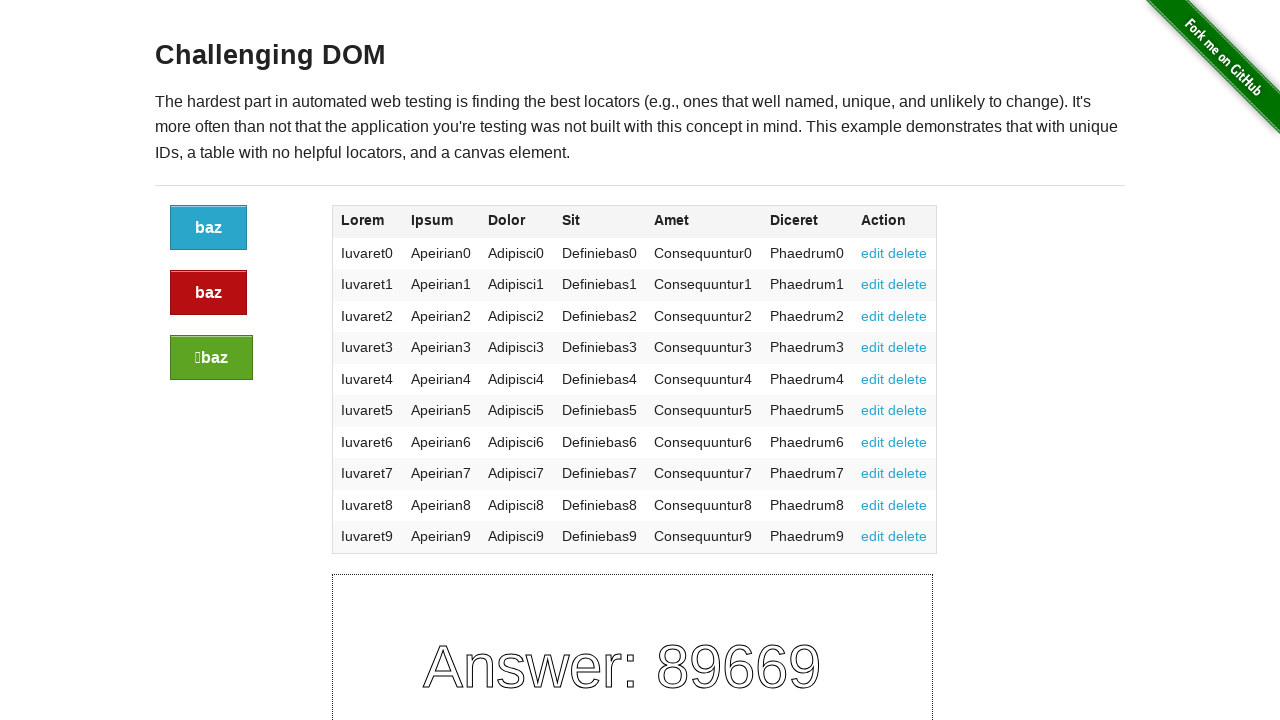

Clicked the success button at (212, 358) on a.button.success
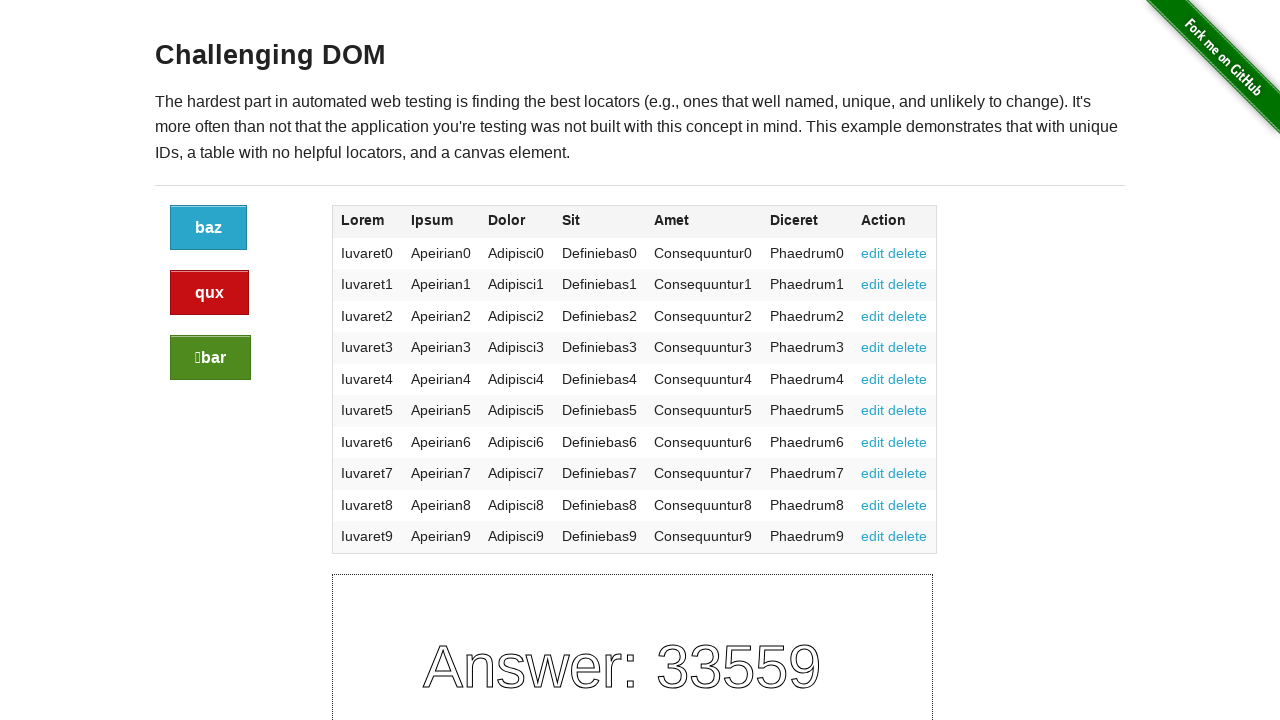

Table loaded and became visible
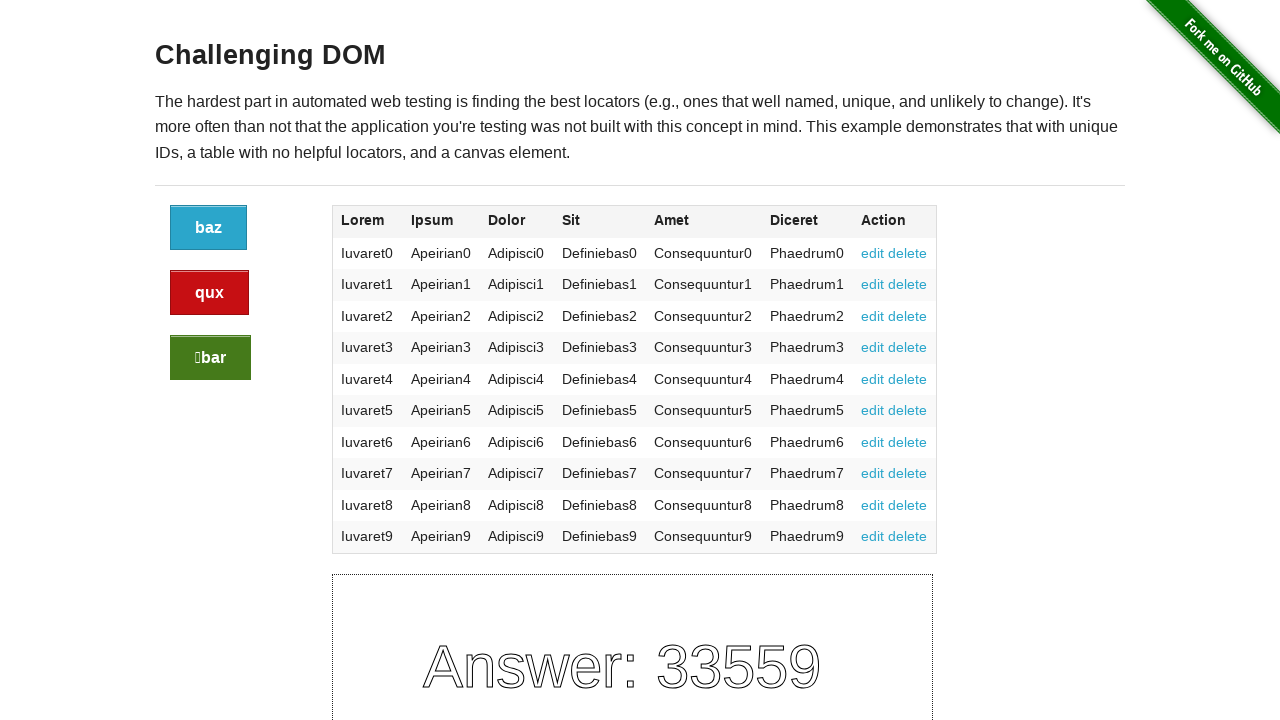

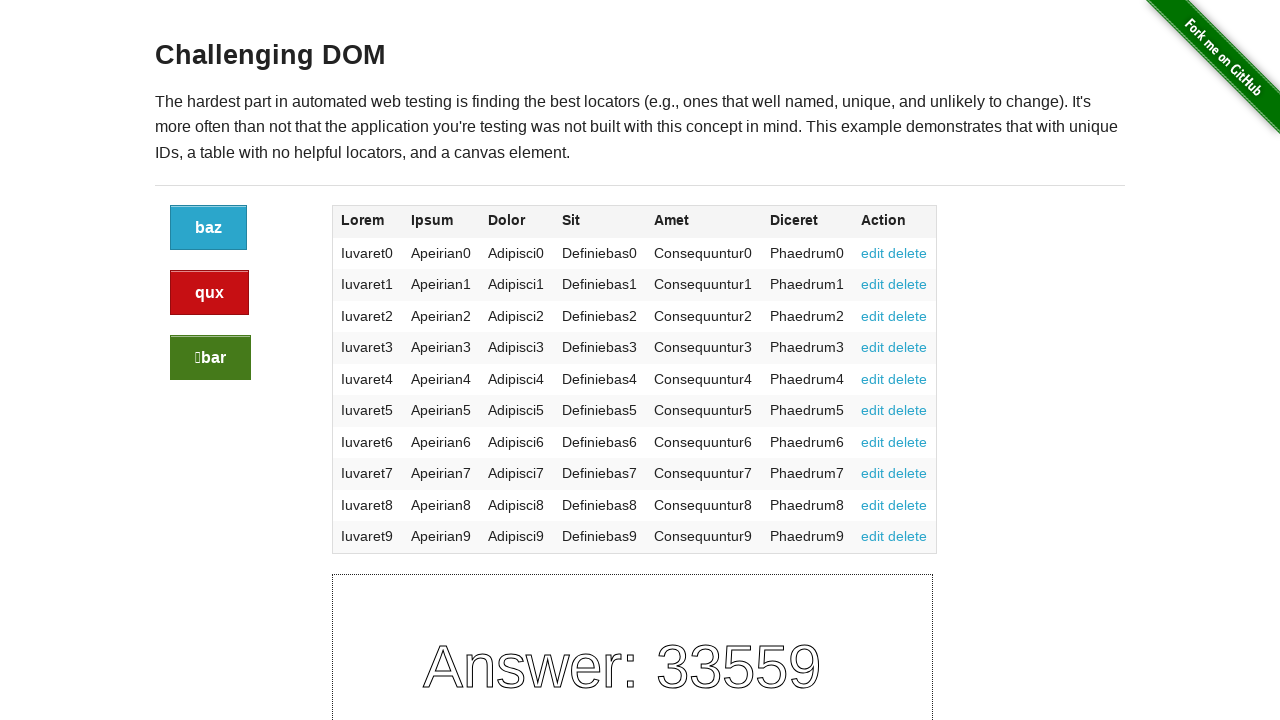